Tests iframe interaction by switching to an iframe on a W3Schools tryit page and clicking a button that triggers a JavaScript alert.

Starting URL: https://www.w3schools.com/jsref/tryit.asp?filename=tryjsref_alert

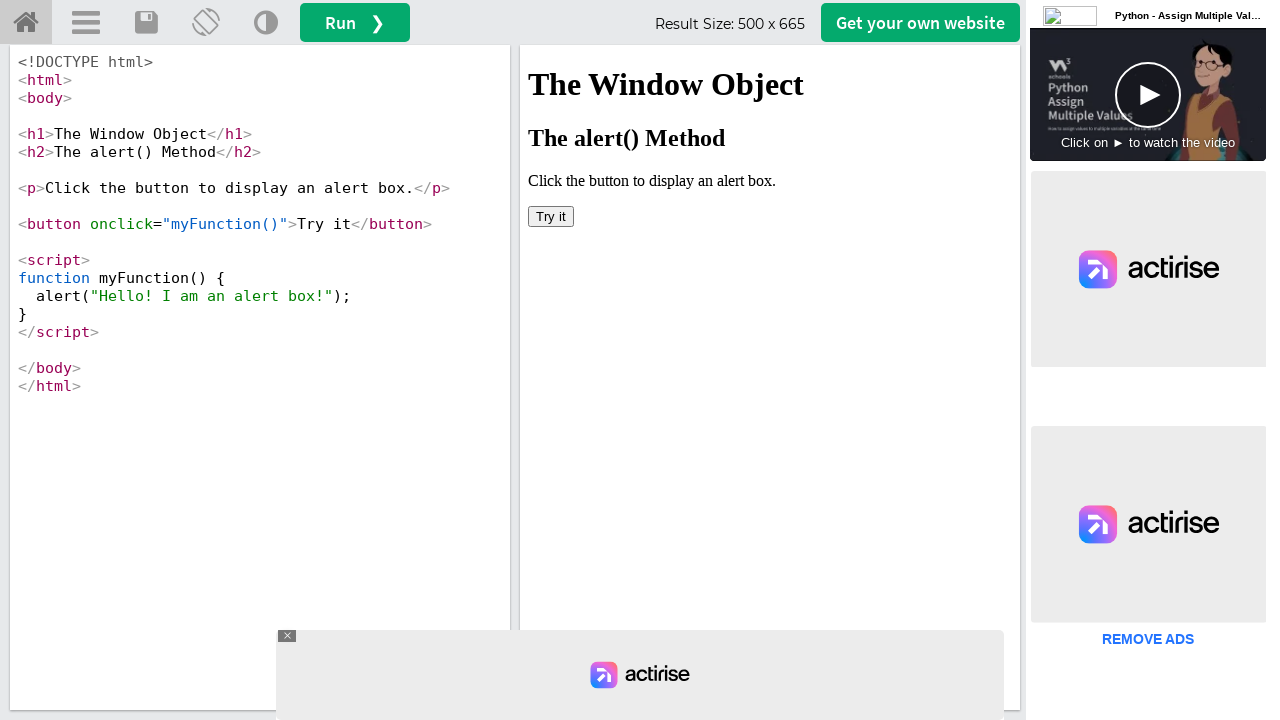

Waited 3 seconds for W3Schools tryit page to load
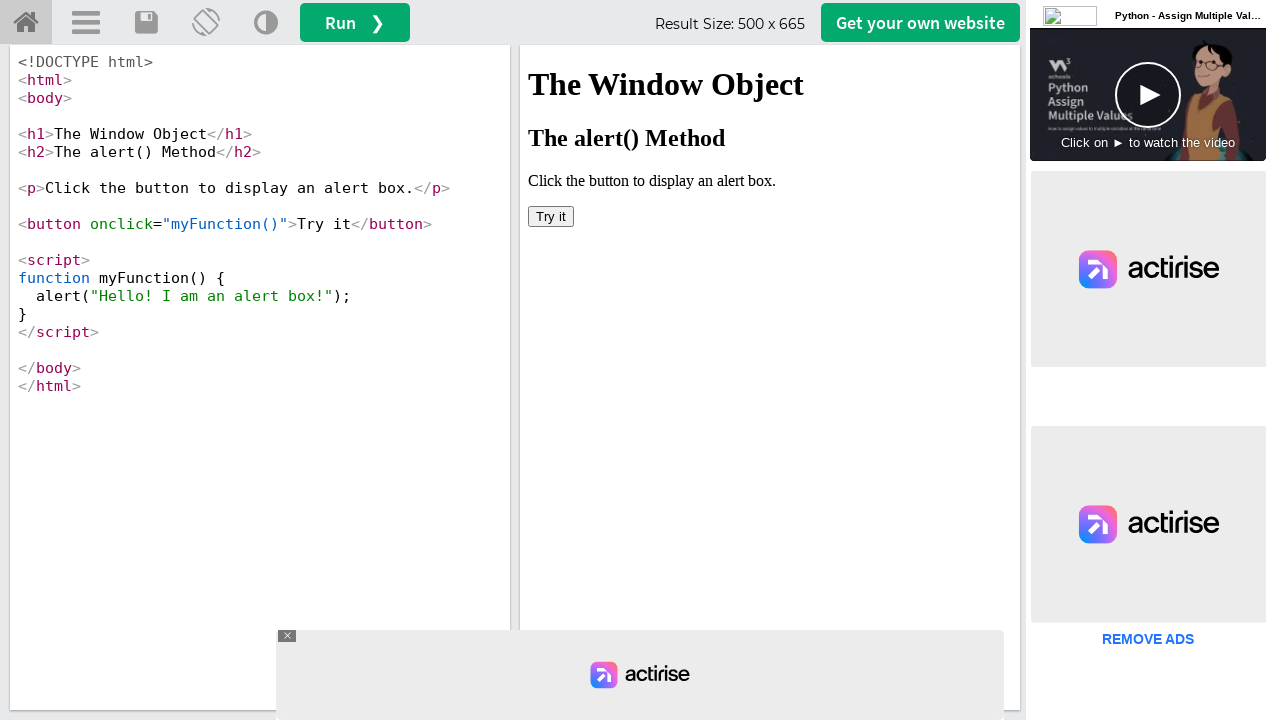

Located iframe with name 'iframeResult'
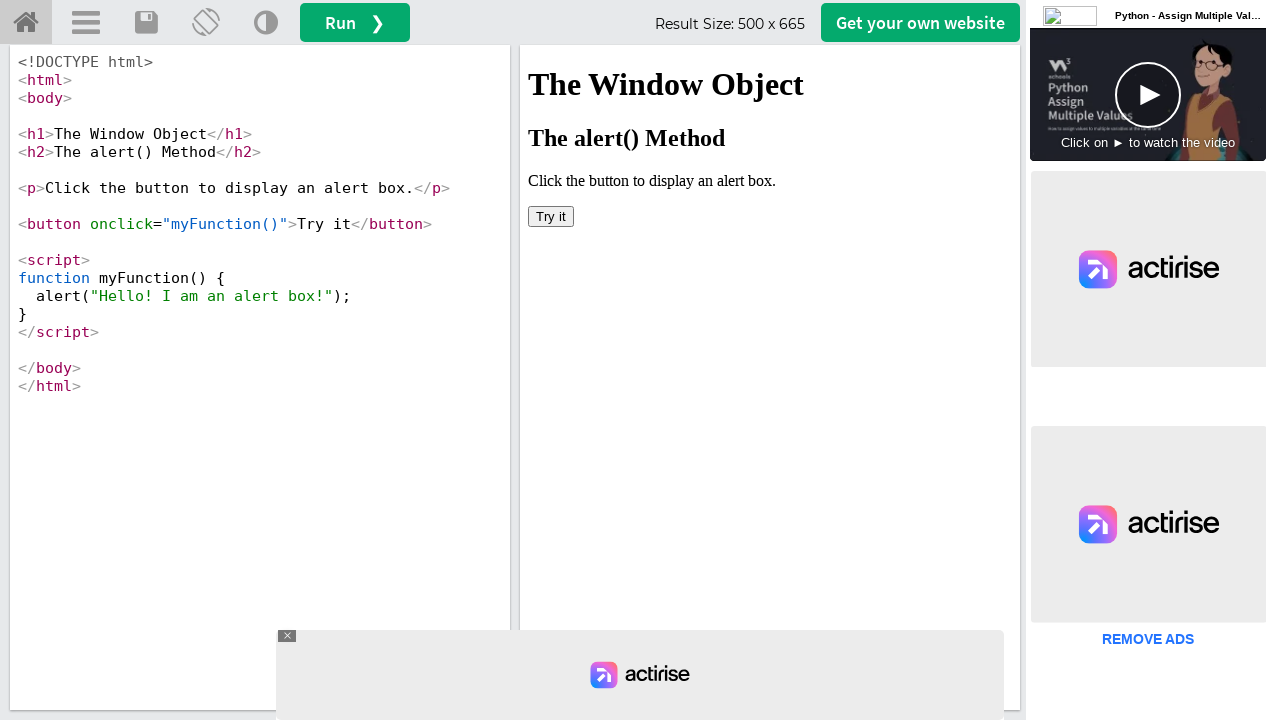

Waited 2 seconds for iframe content to be ready
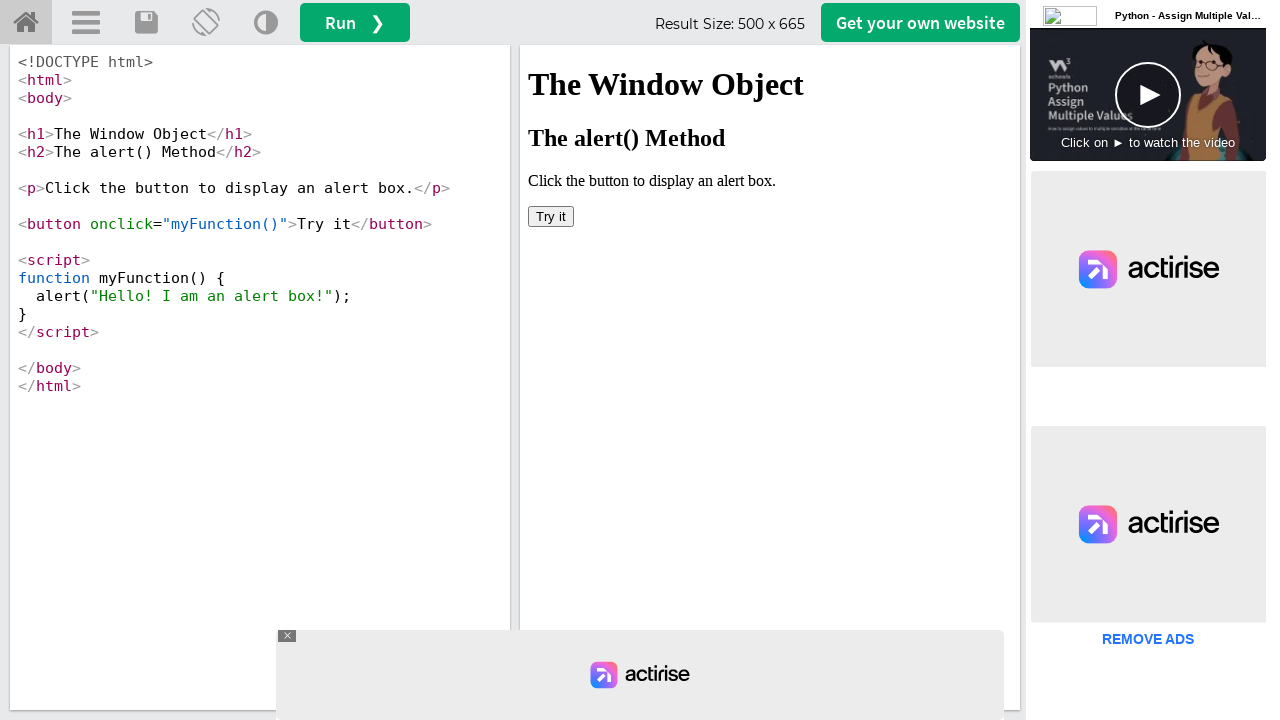

Clicked button inside iframe to trigger JavaScript alert at (551, 216) on iframe[name='iframeResult'] >> internal:control=enter-frame >> xpath=/html/body/
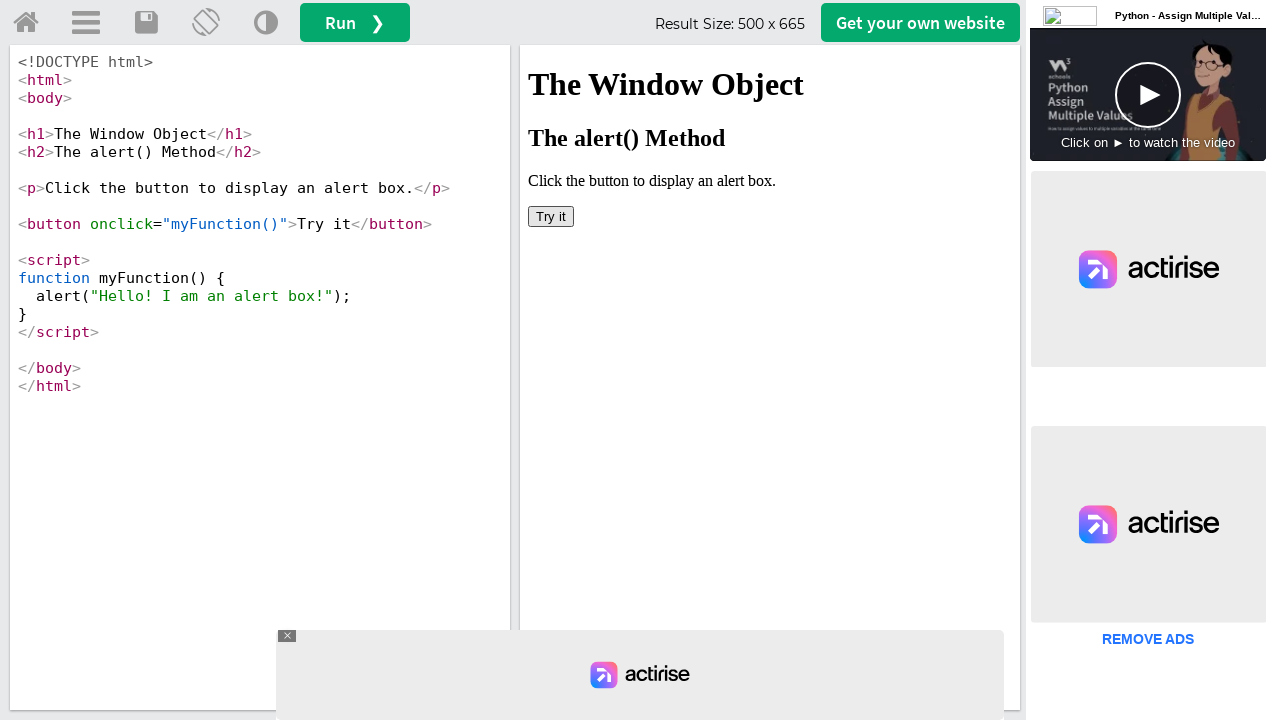

Set up dialog handler to accept JavaScript alert
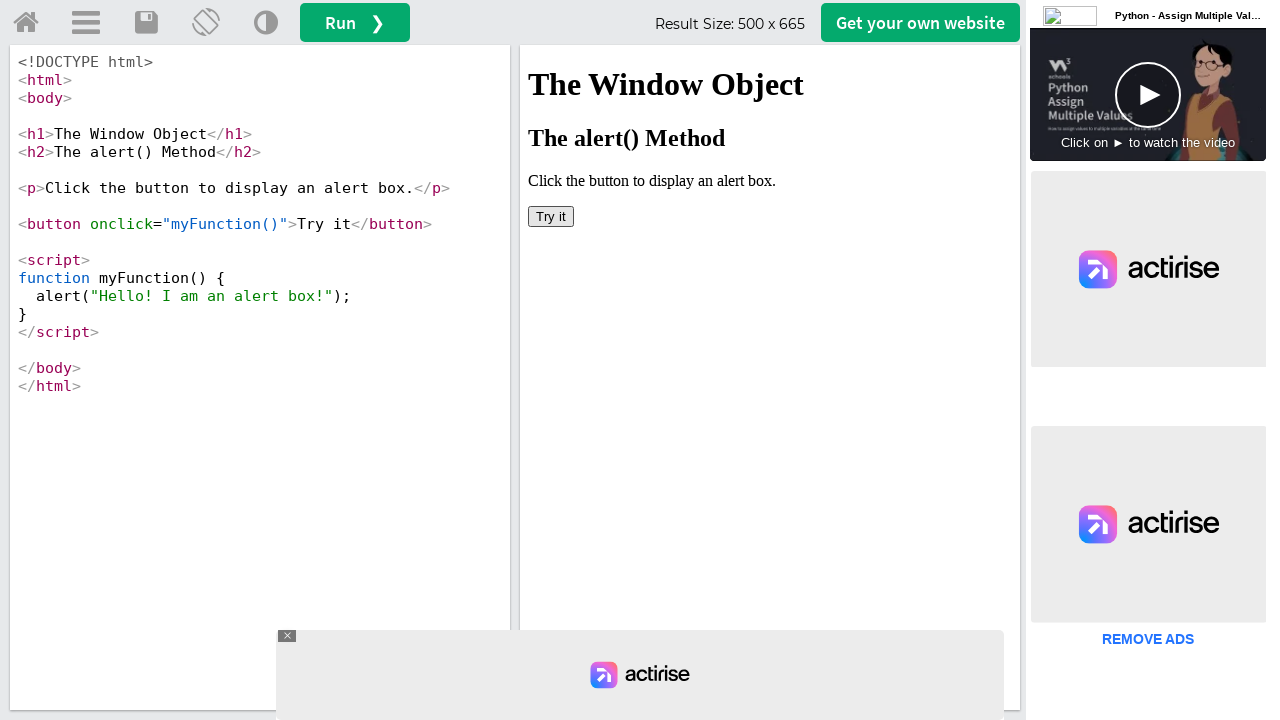

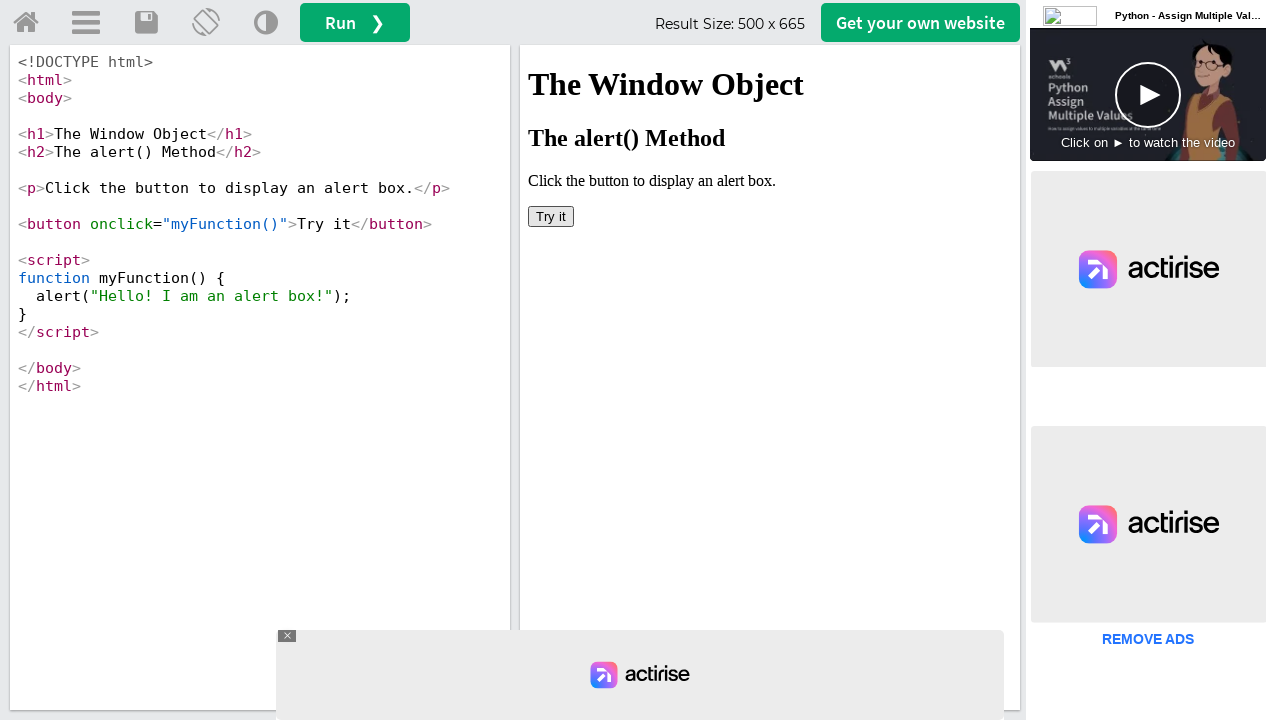